Tests train search functionality on erail.in by entering source and destination stations, disabling date filter, and verifying train results are displayed

Starting URL: https://erail.in/

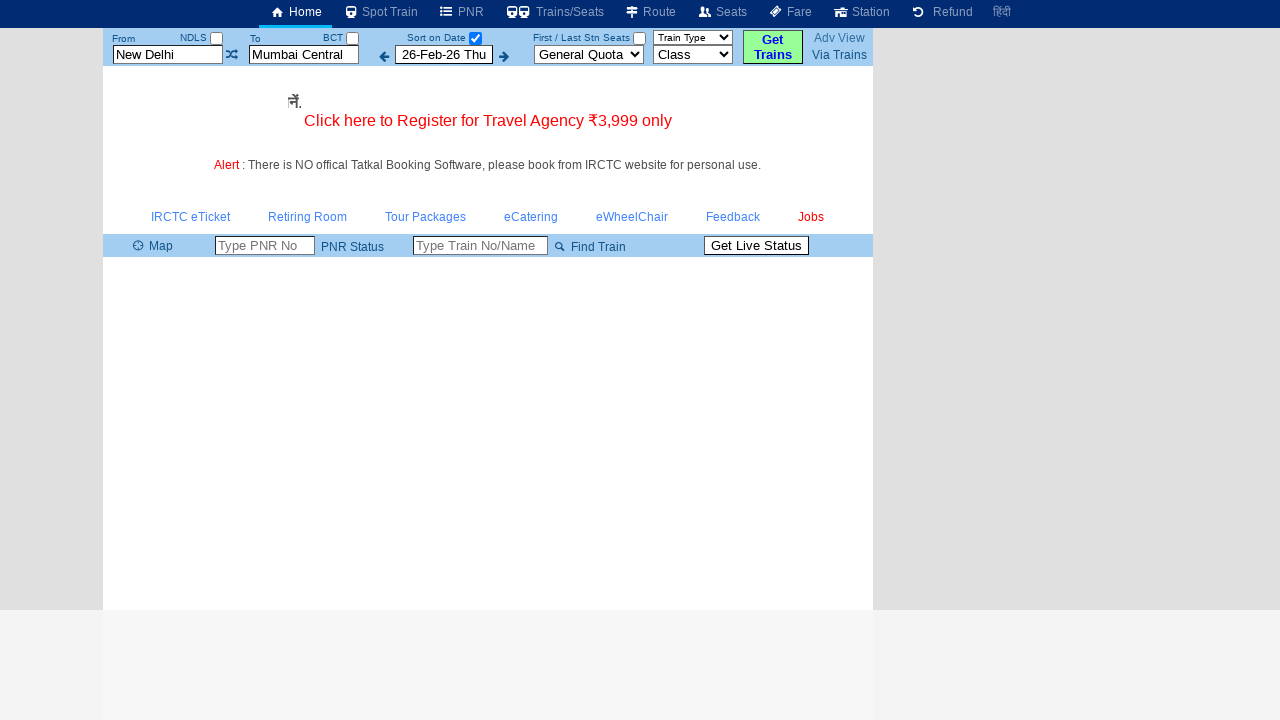

Cleared source station field on #txtStationFrom
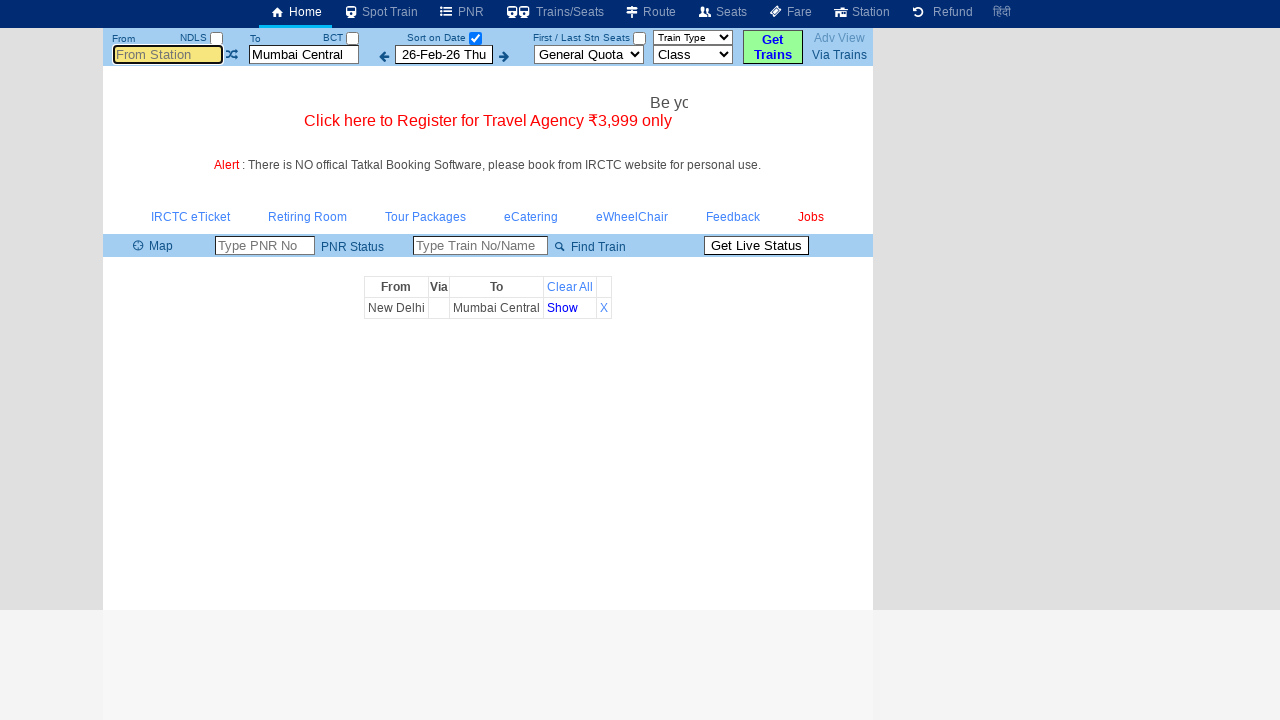

Entered 'ms' in source station field on #txtStationFrom
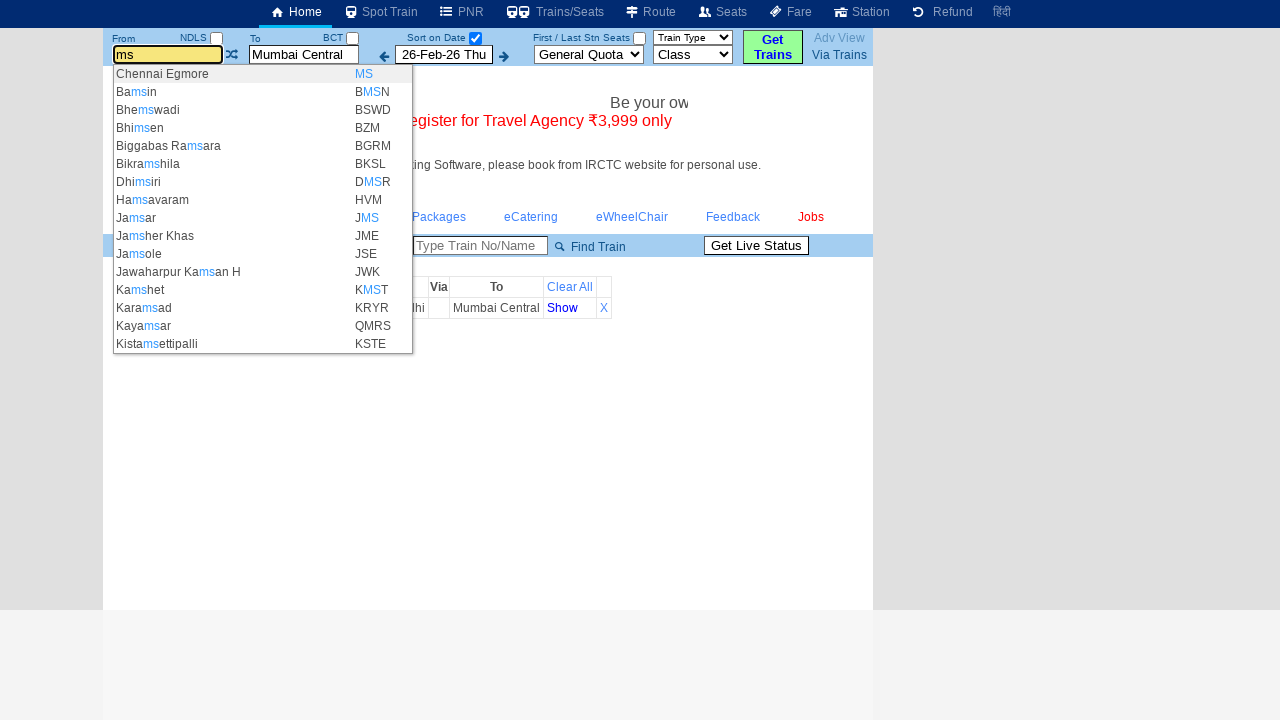

Pressed Enter to confirm source station selection on #txtStationFrom
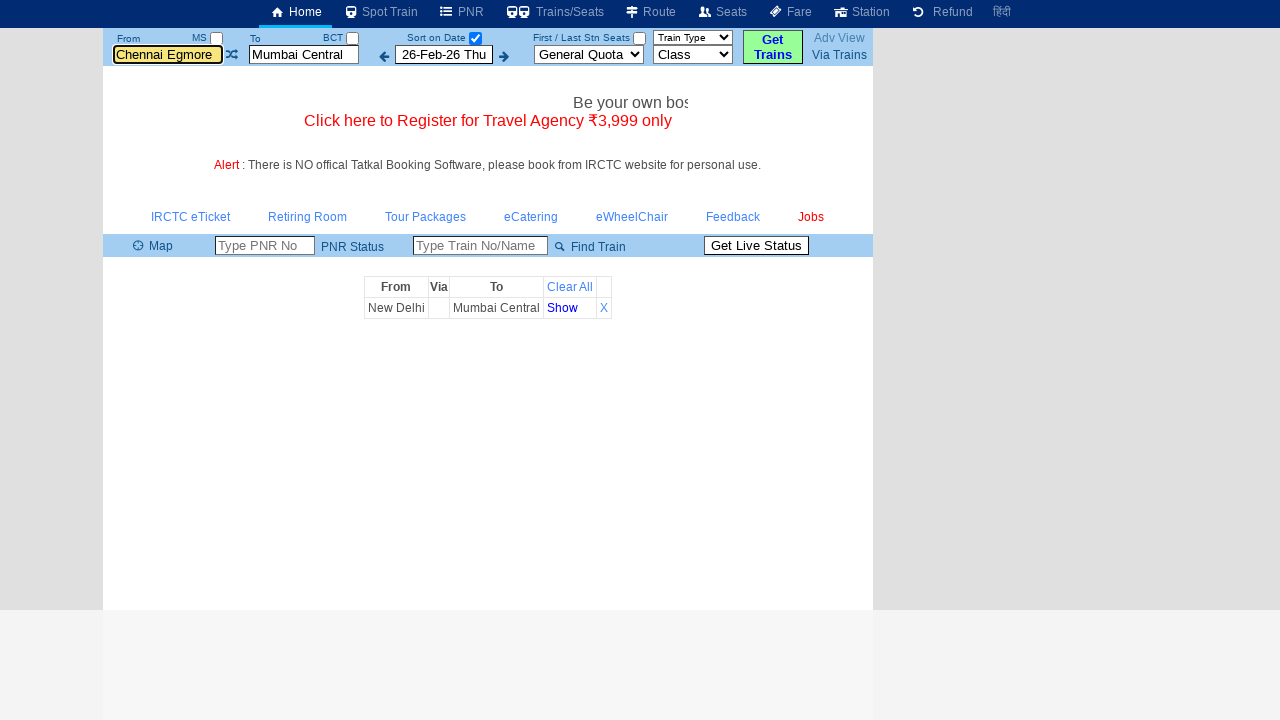

Cleared destination station field on #txtStationTo
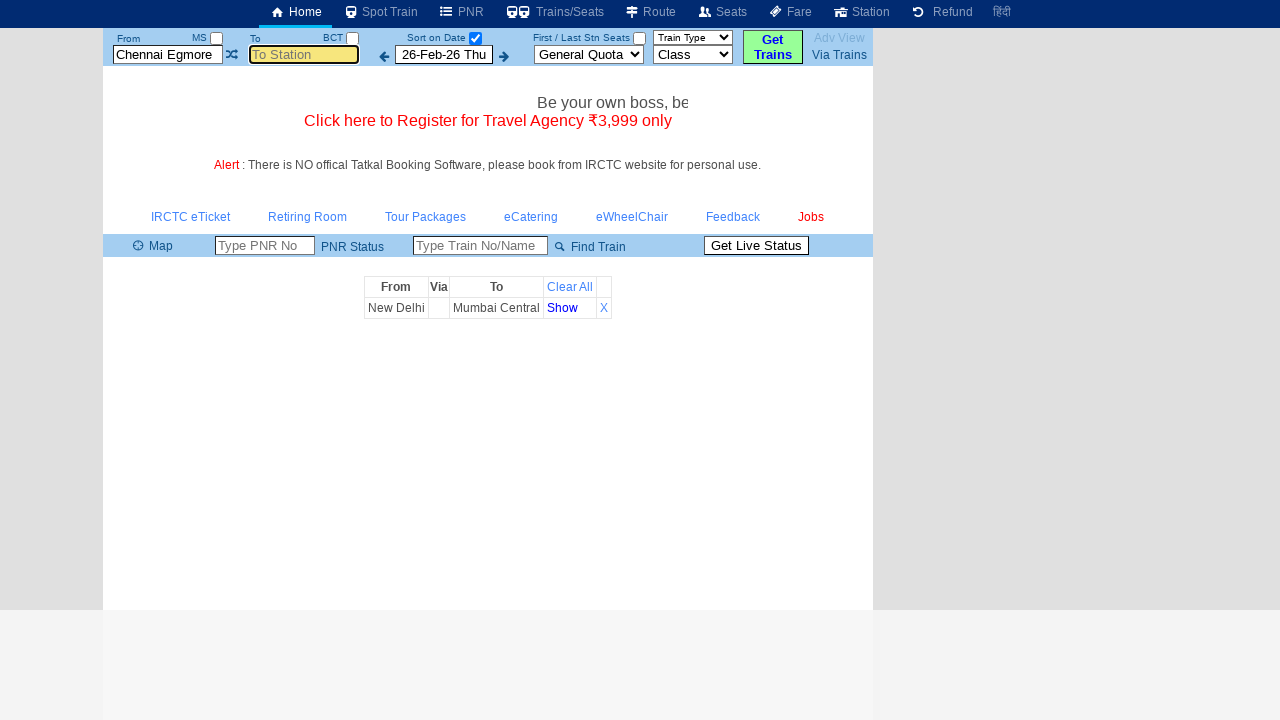

Entered 'mdu' in destination station field on #txtStationTo
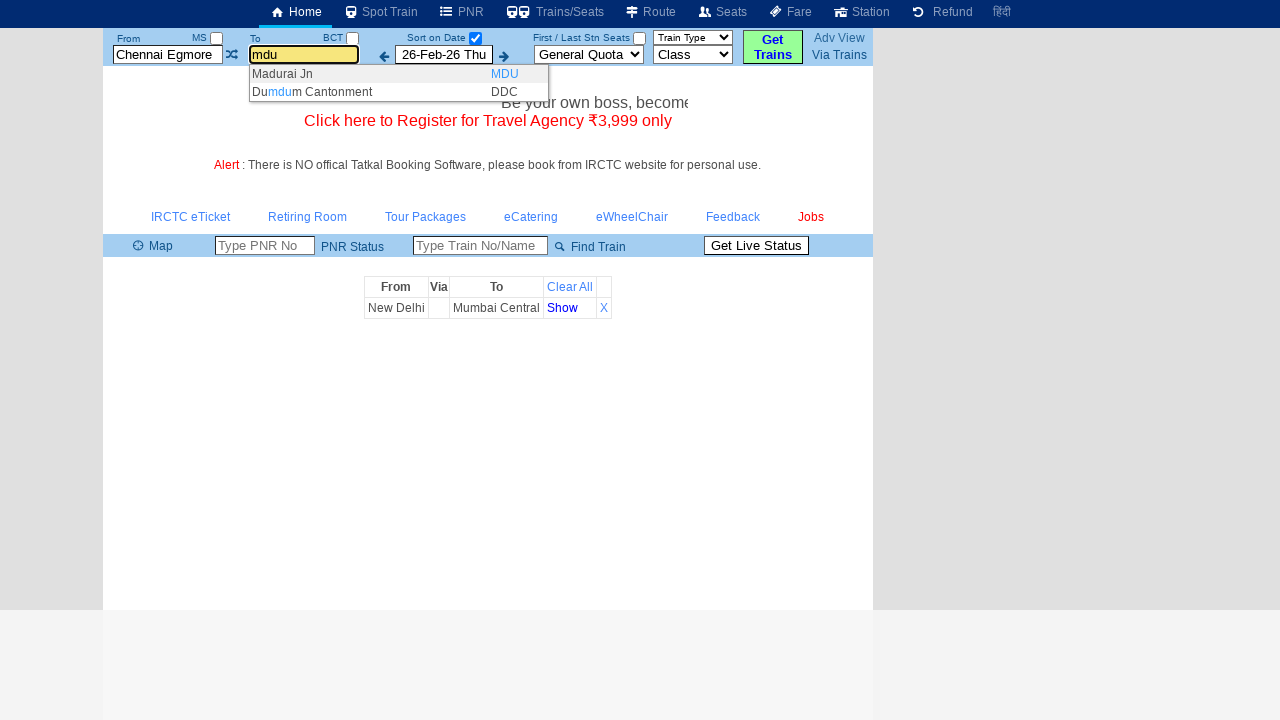

Pressed Enter to confirm destination station selection on #txtStationTo
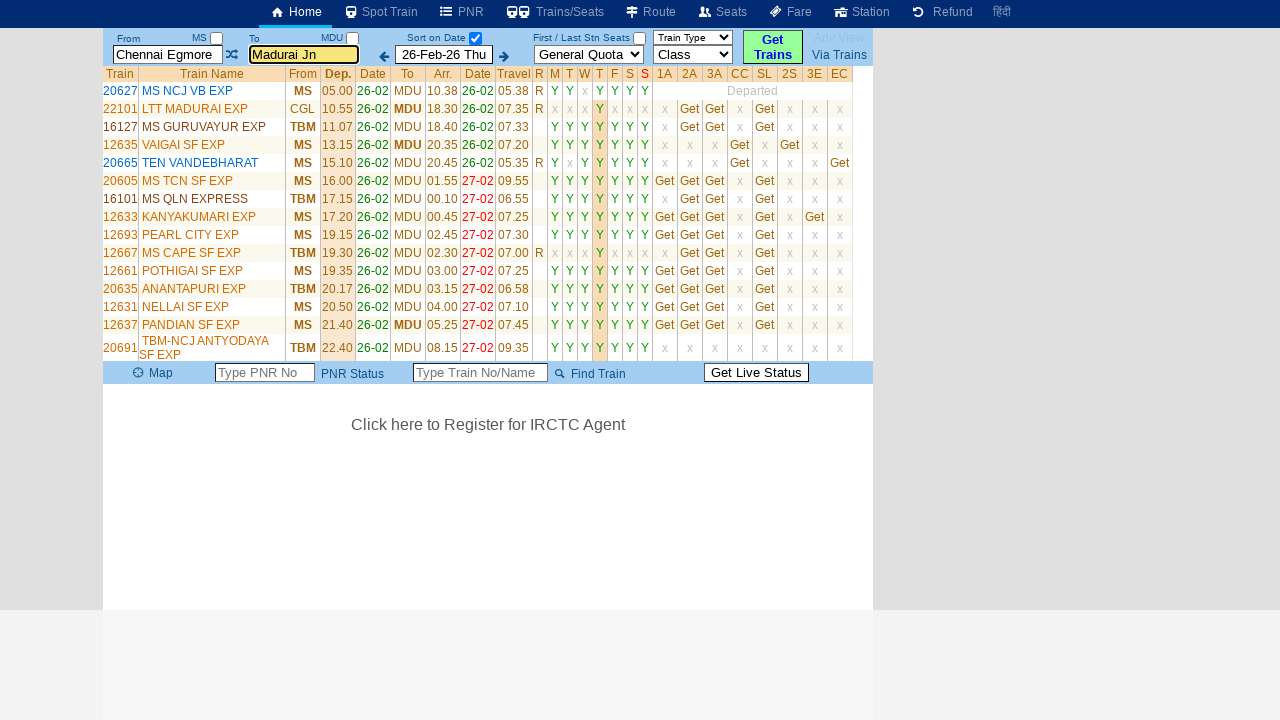

Clicked date filter checkbox to disable date-only filter at (475, 38) on xpath=//input[@id='chkSelectDateOnly']
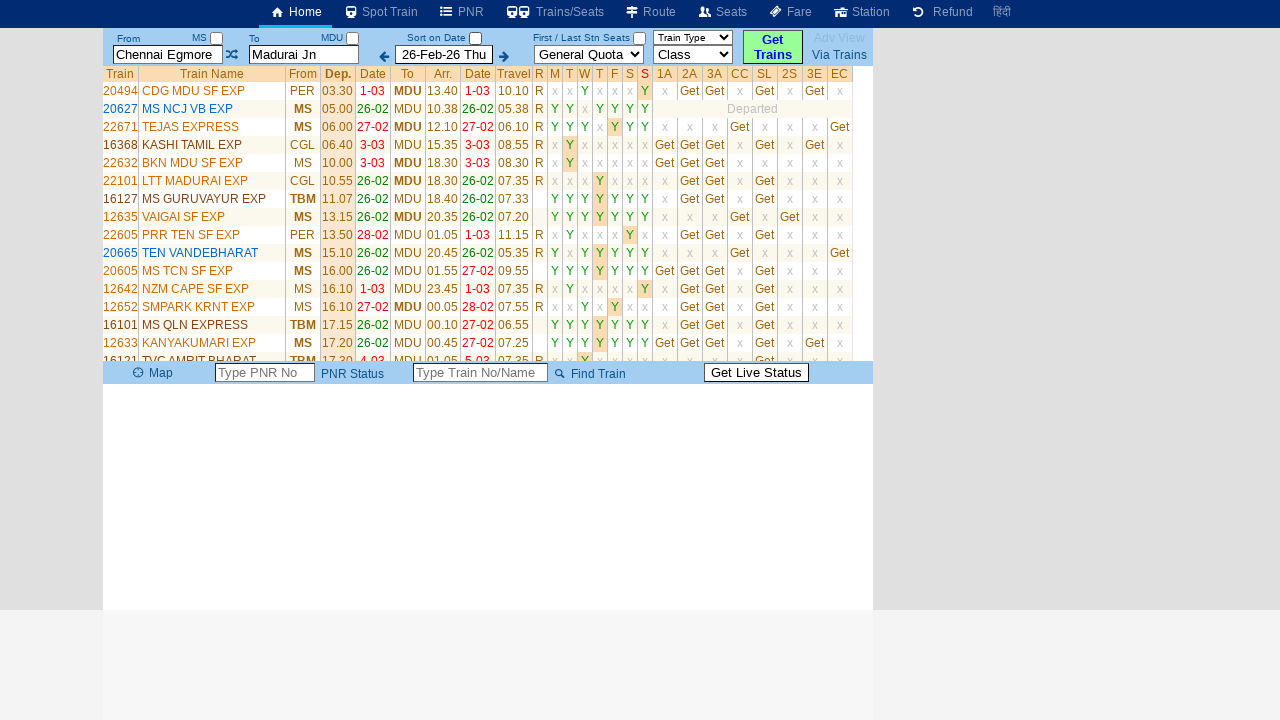

Waited 2 seconds for train list to load
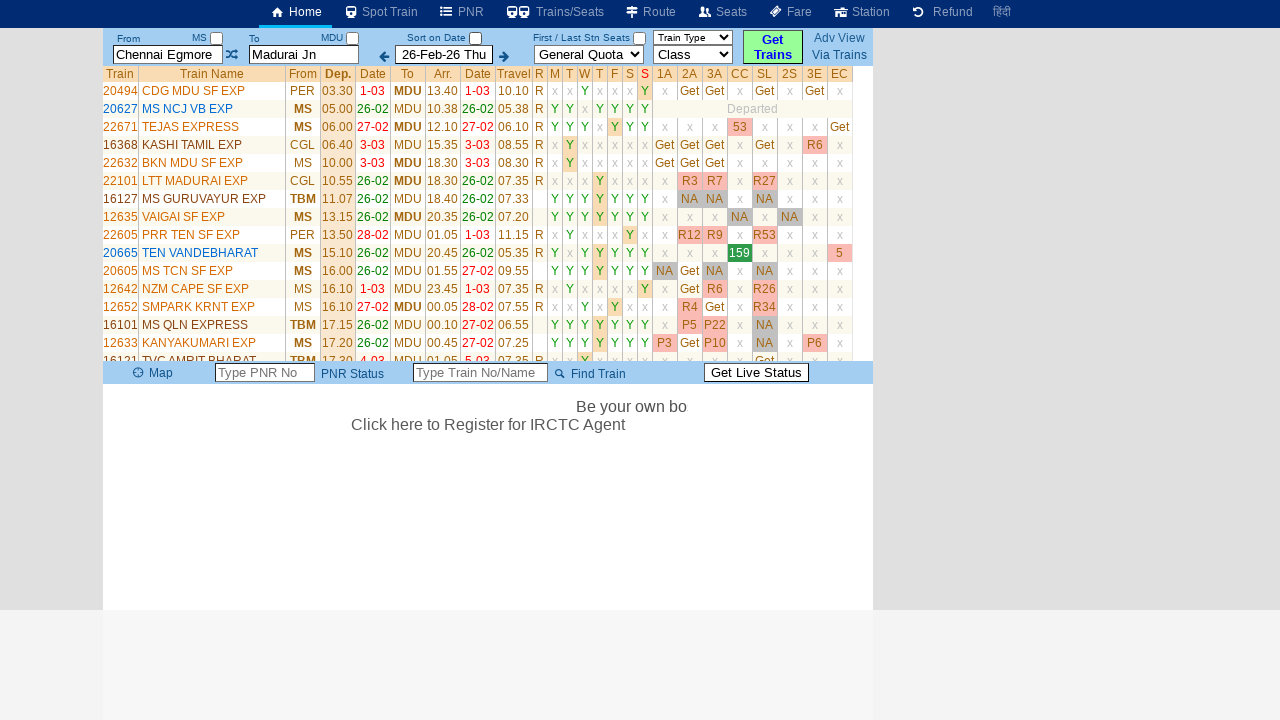

Train list table loaded and verified - train results displayed
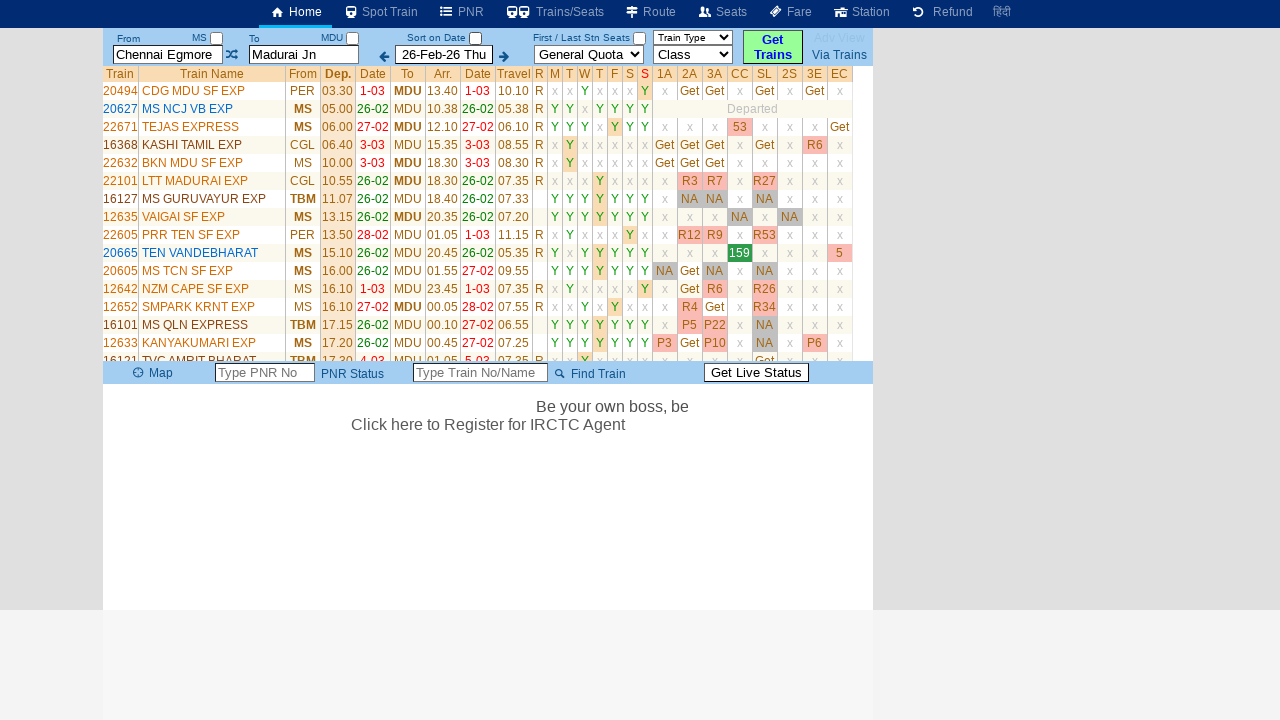

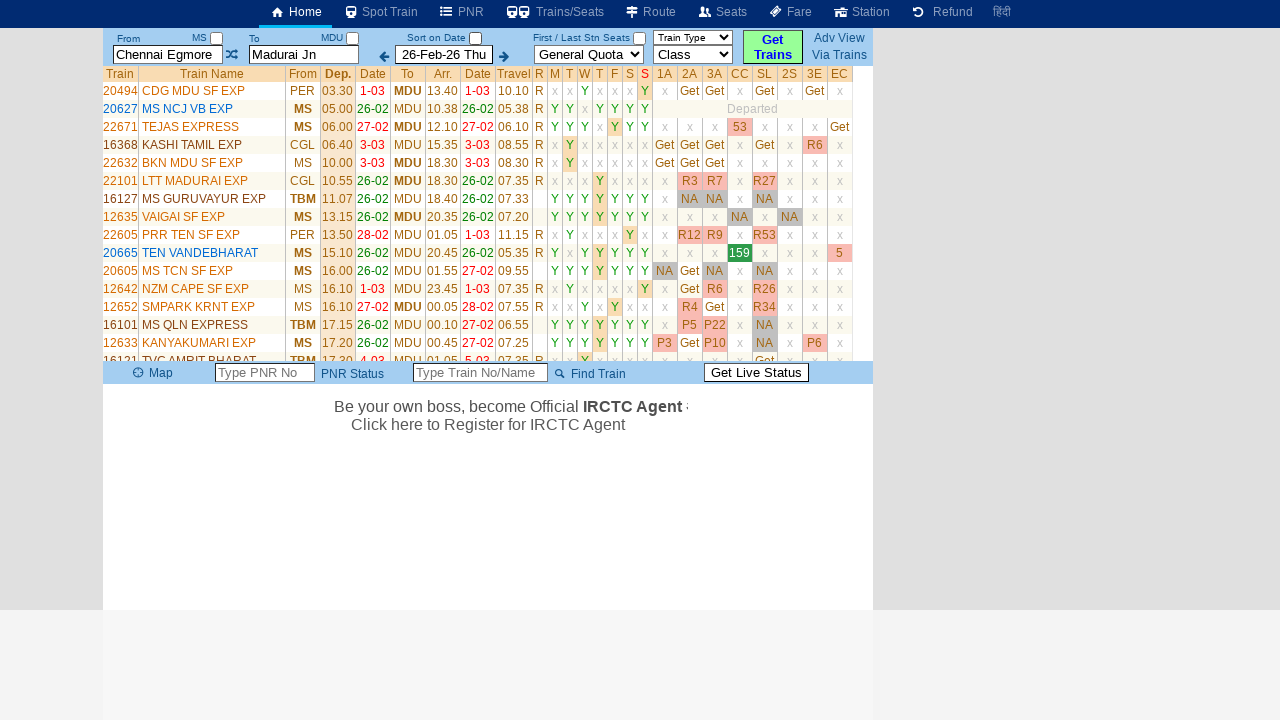